Navigates to an HTML cleaner page and locates table elements using XPath and CSS selectors to verify they can be found

Starting URL: https://html-cleaner.com/features/replace-html-table-tags-with-divs/

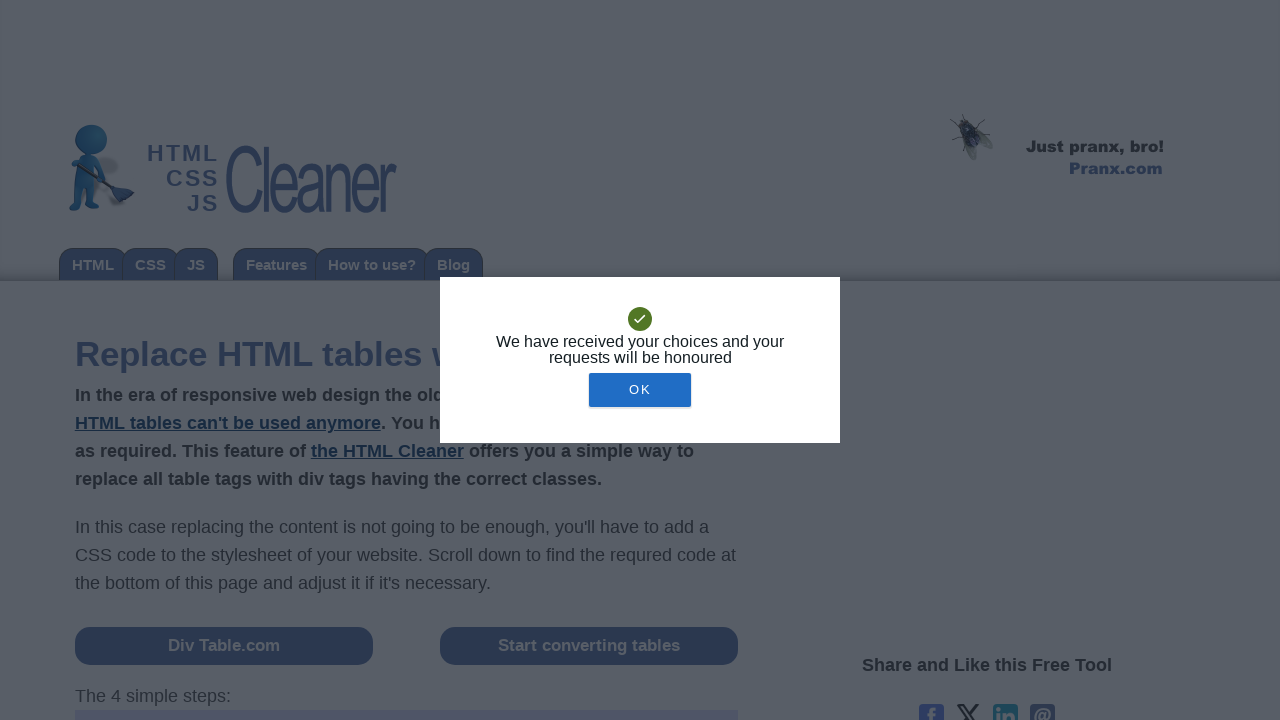

Navigated to HTML cleaner page for table replacement feature
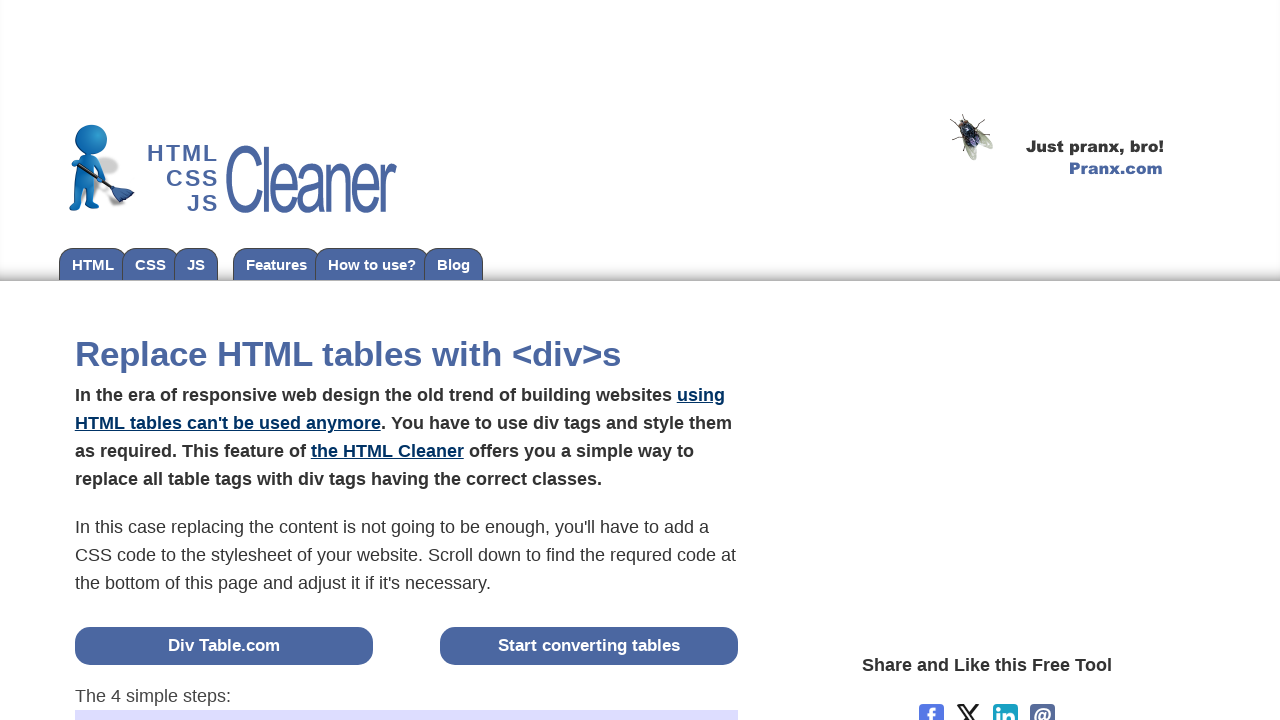

Located table element using XPath selector (second row, third cell)
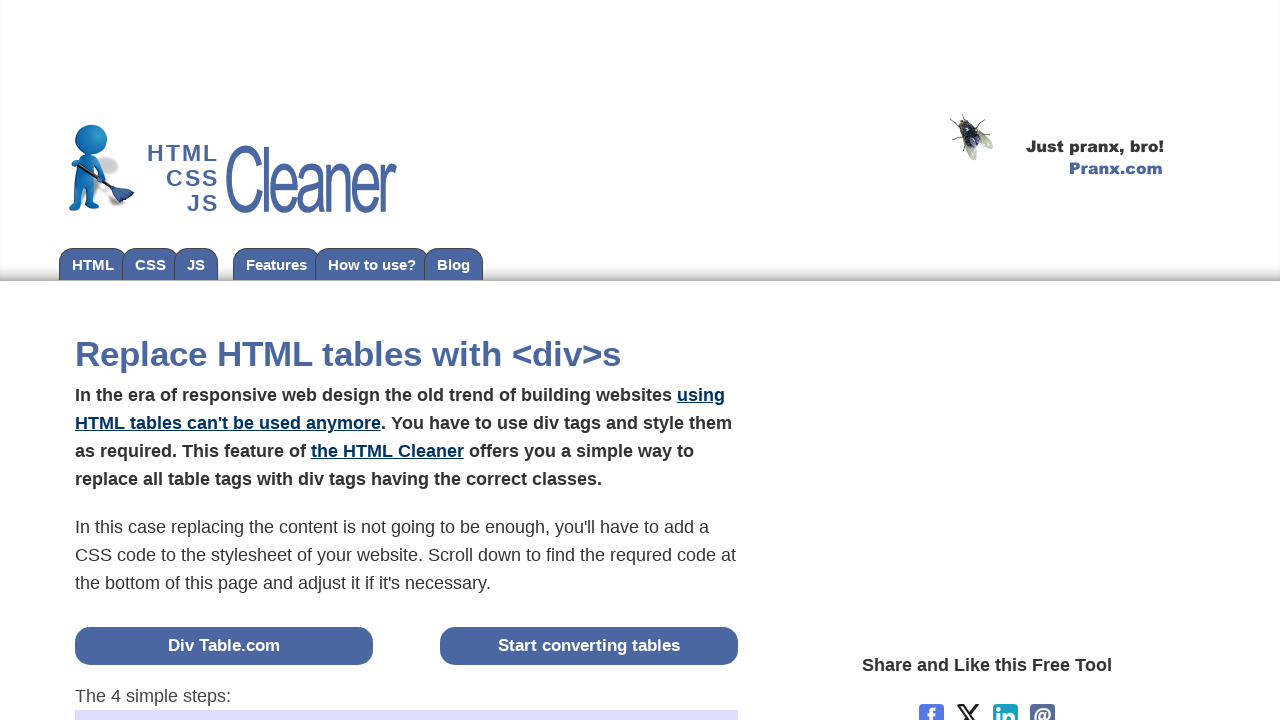

Located same table element using CSS selector (.rTableRow:nth-child(2)>.rTableCell:nth-child(3))
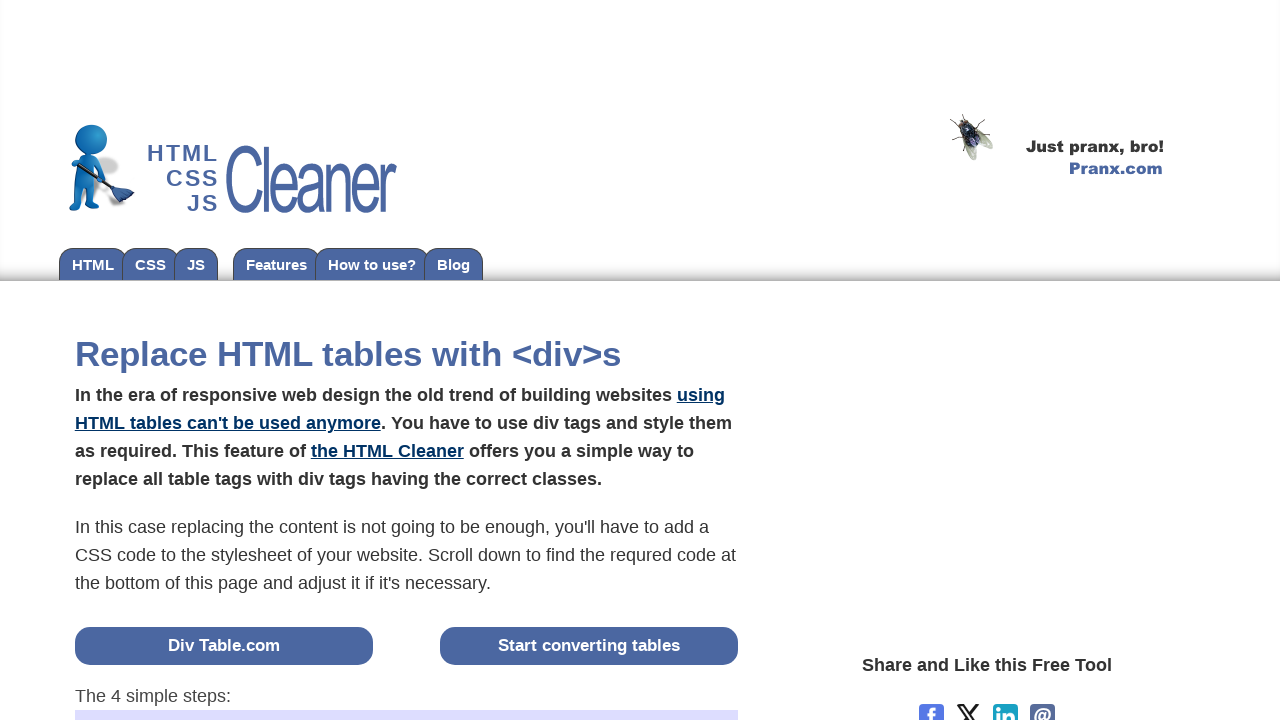

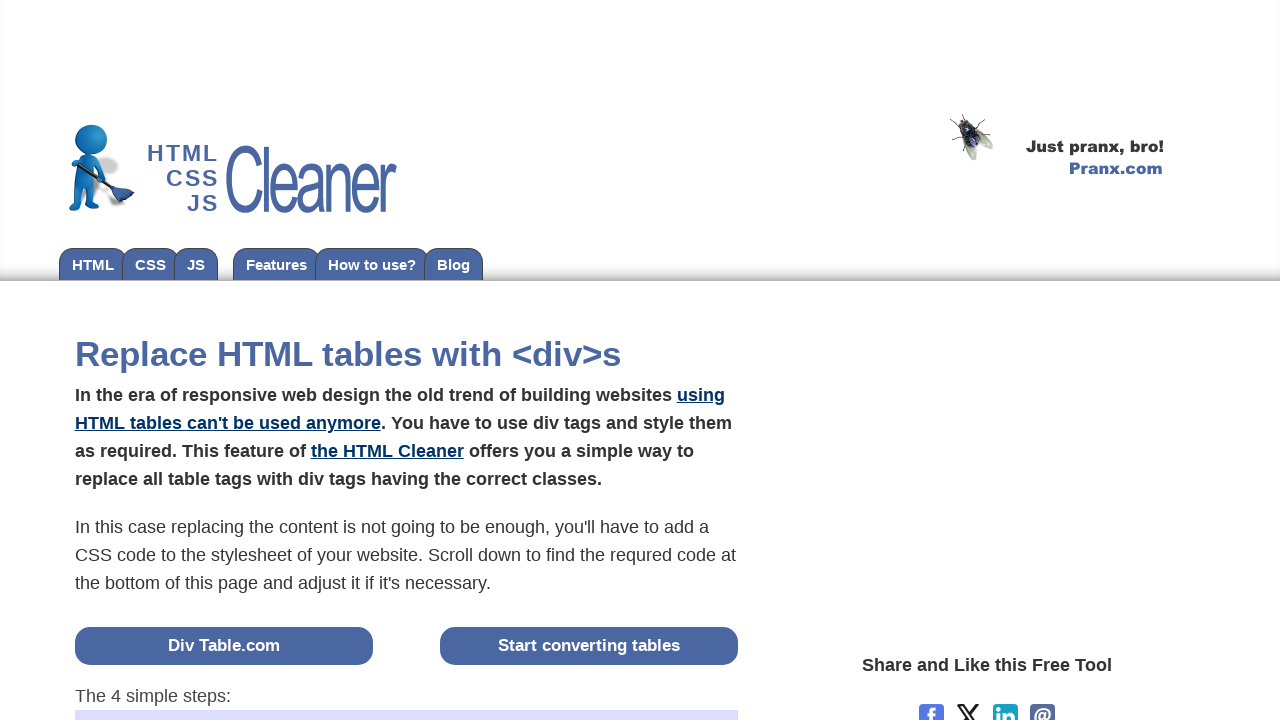